Tests sending the TAB key using keyboard actions and verifies the page displays the correct key press result

Starting URL: http://the-internet.herokuapp.com/key_presses

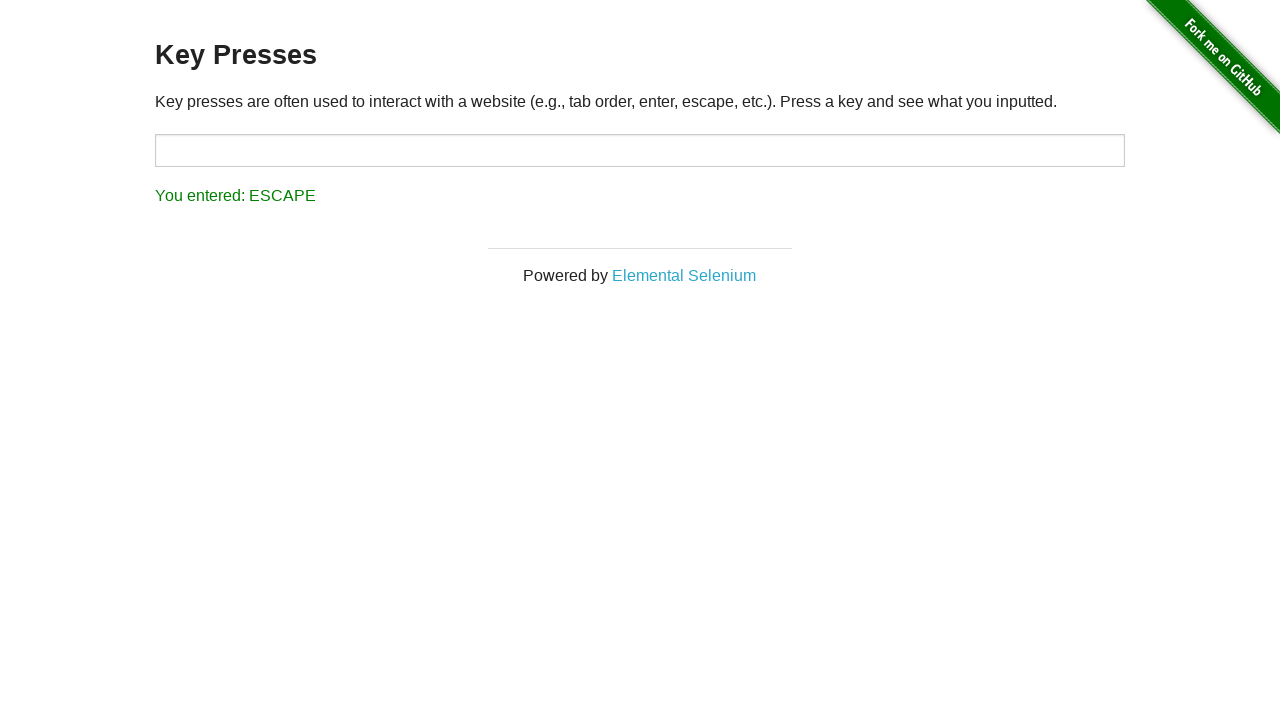

Pressed the Tab key
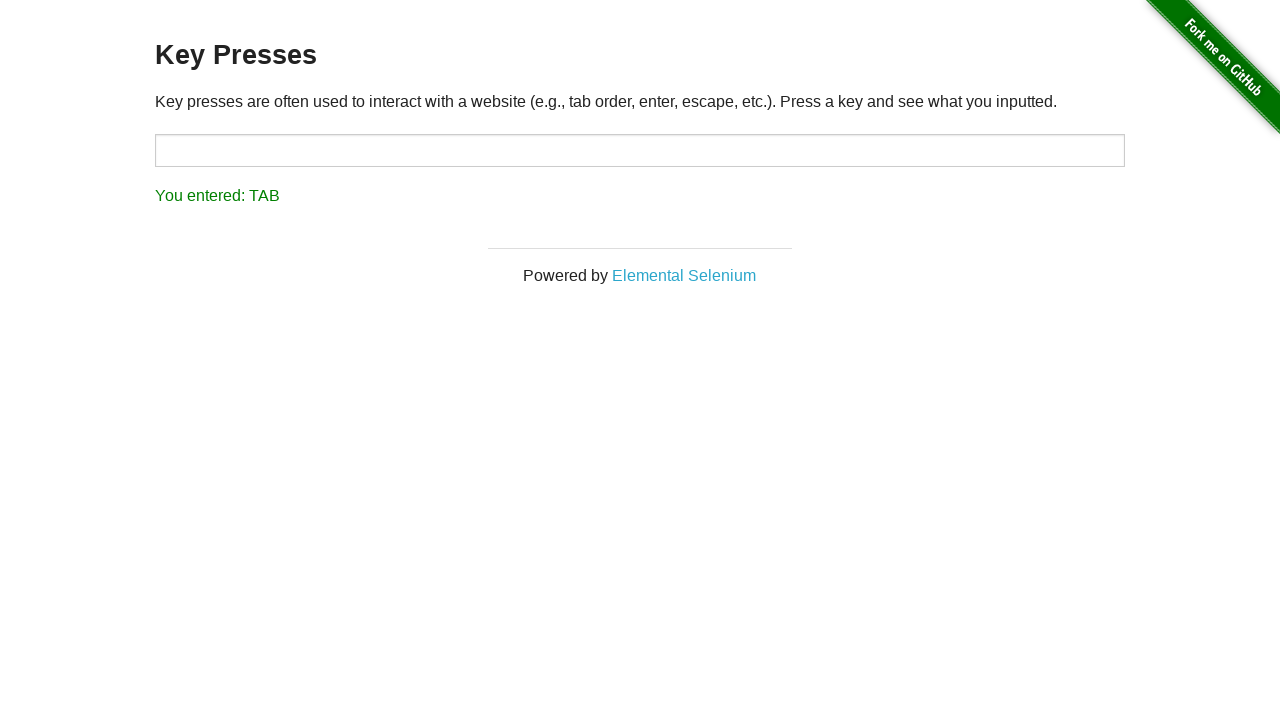

Waited for result element to appear
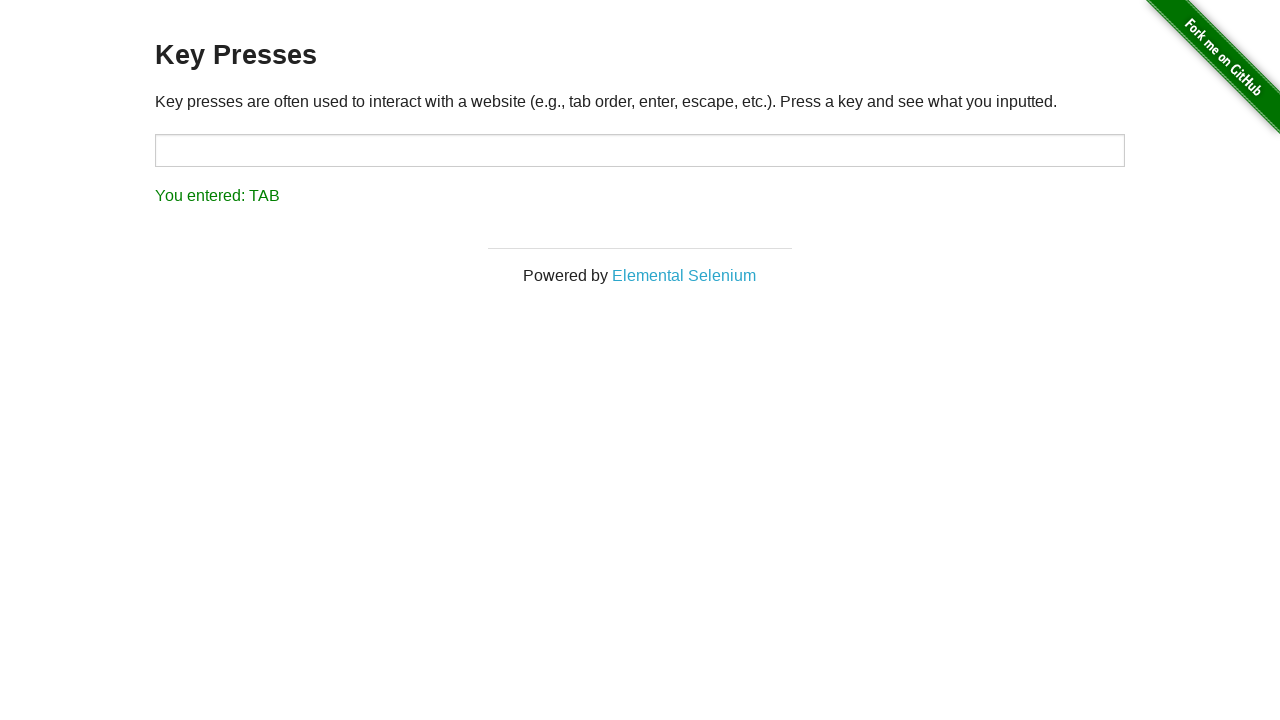

Retrieved text content from result element
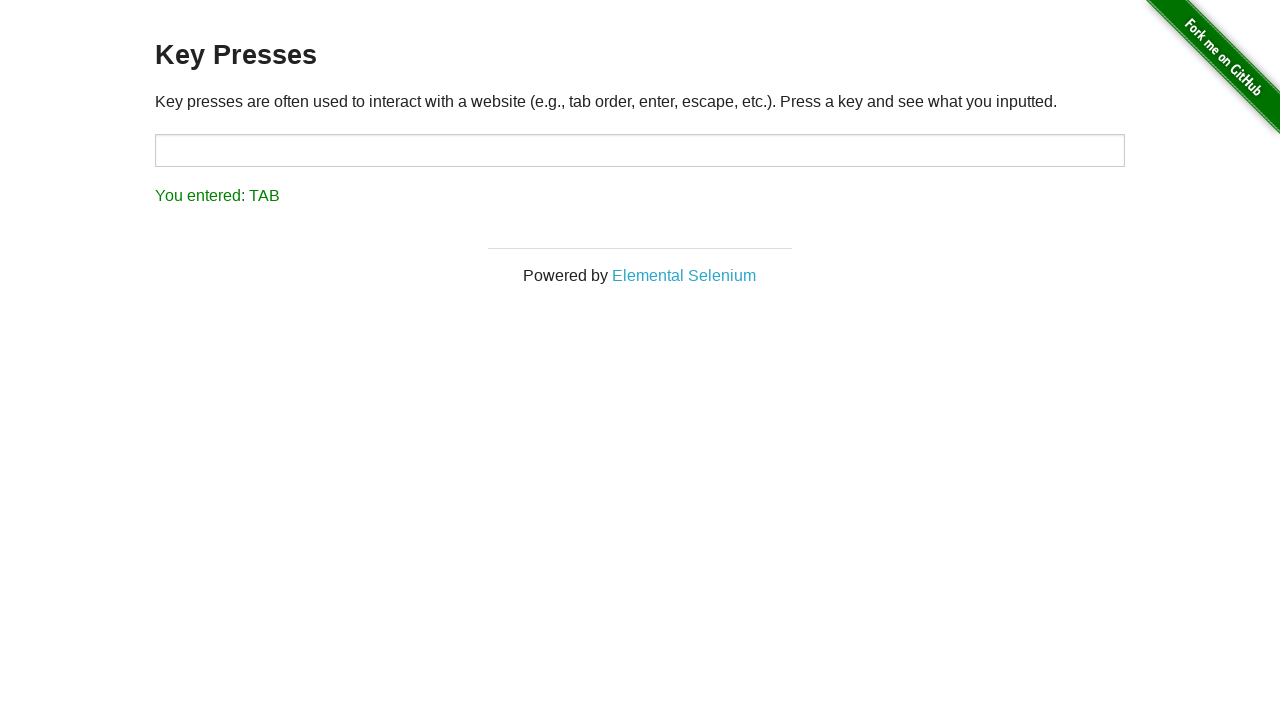

Verified result text displays 'You entered: TAB'
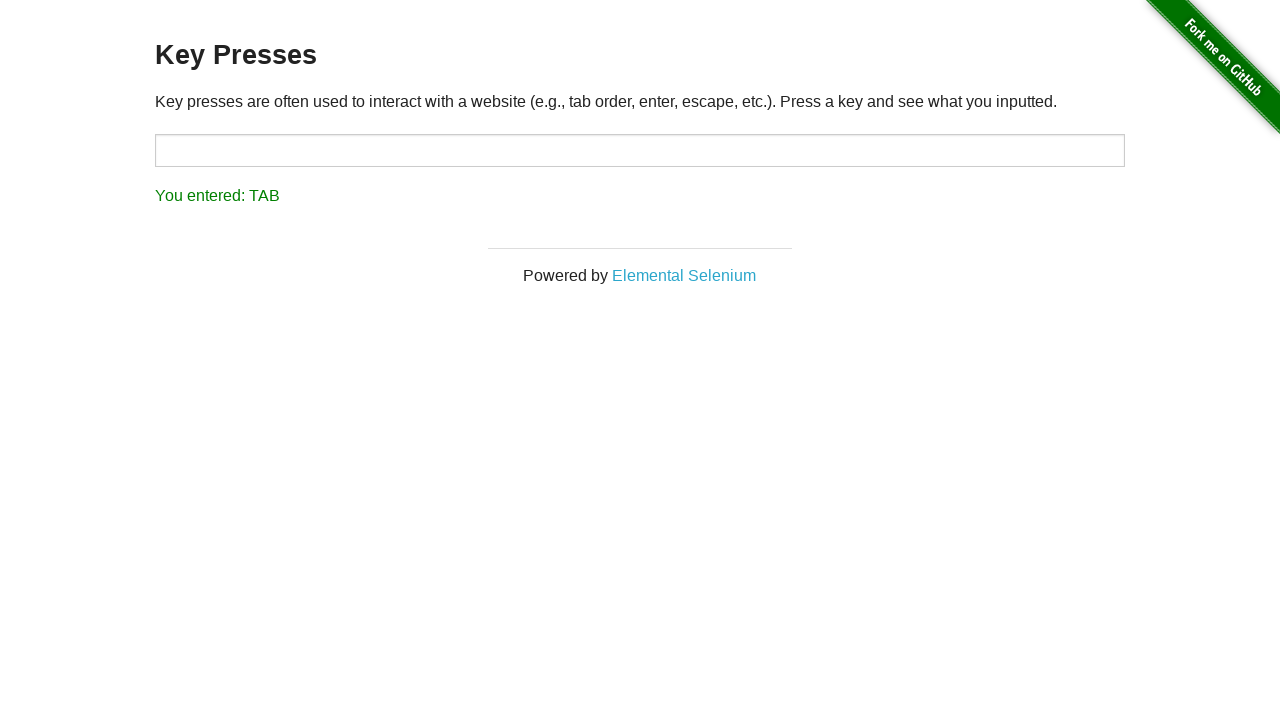

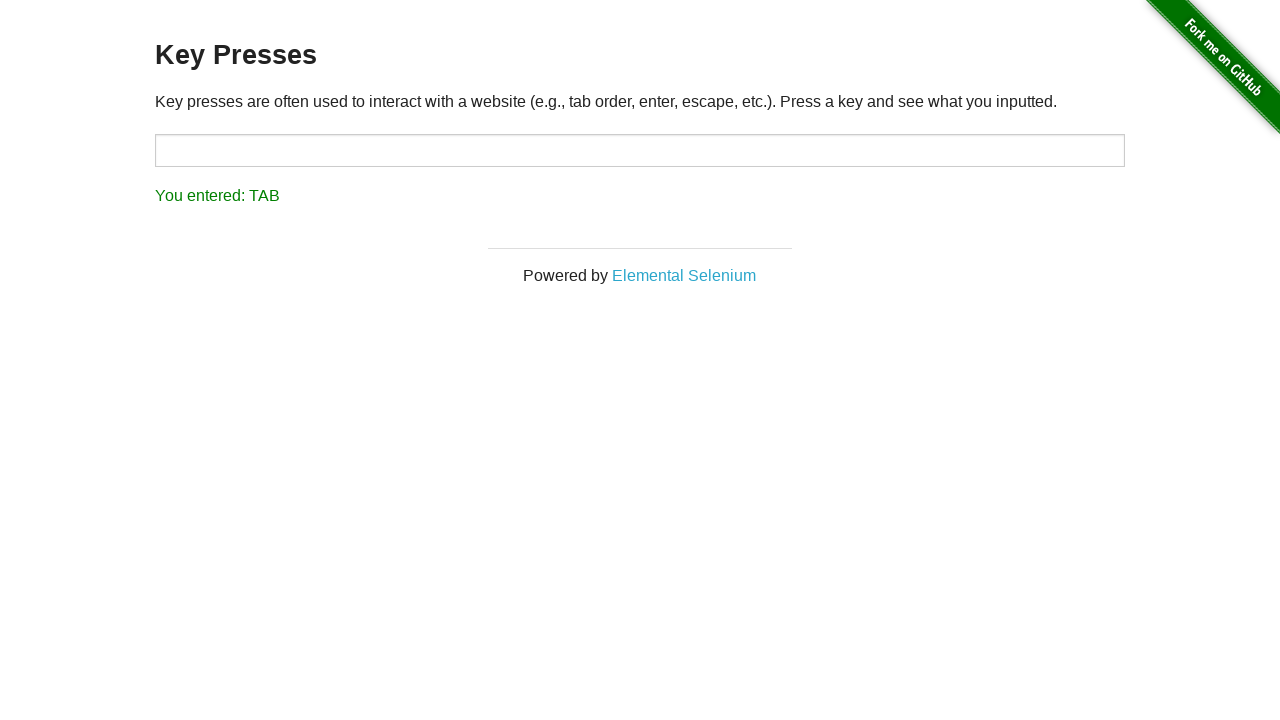